Tests checkbox selection by clicking through multiple checkboxes in a tools list on a practice form

Starting URL: https://www.techlistic.com/p/selenium-practice-form.html

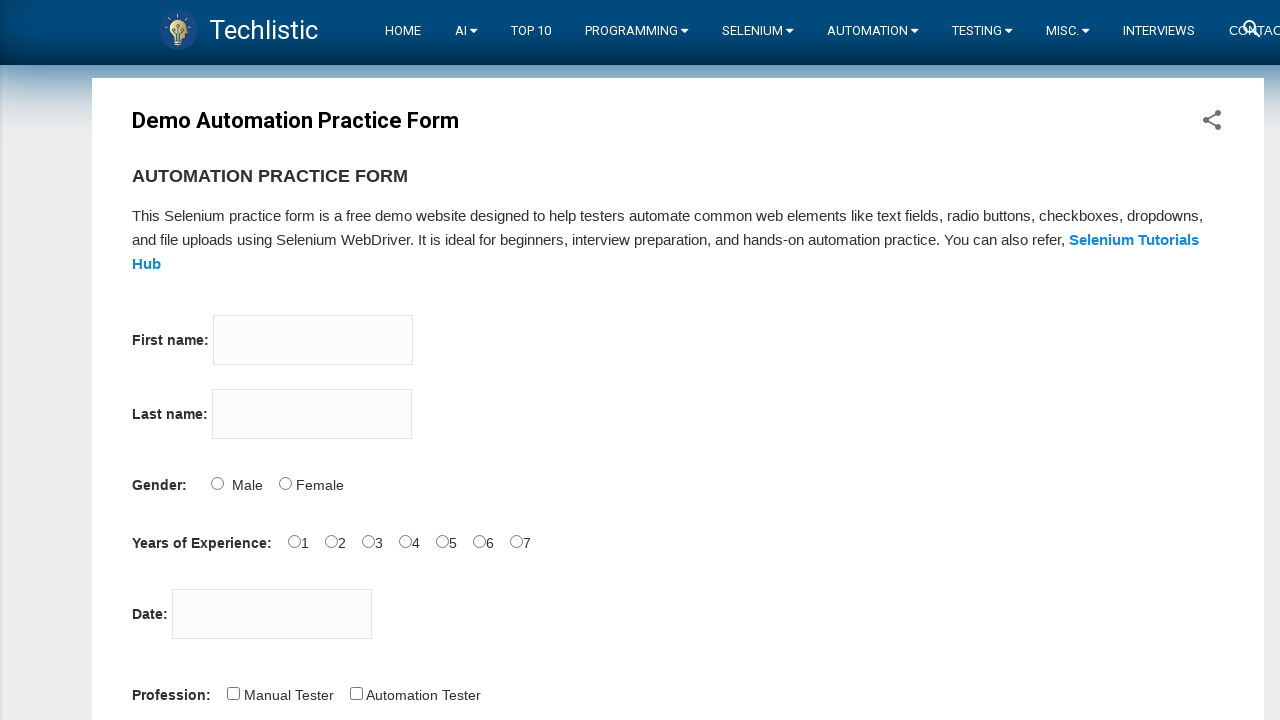

Scrolled down 800px to view form elements
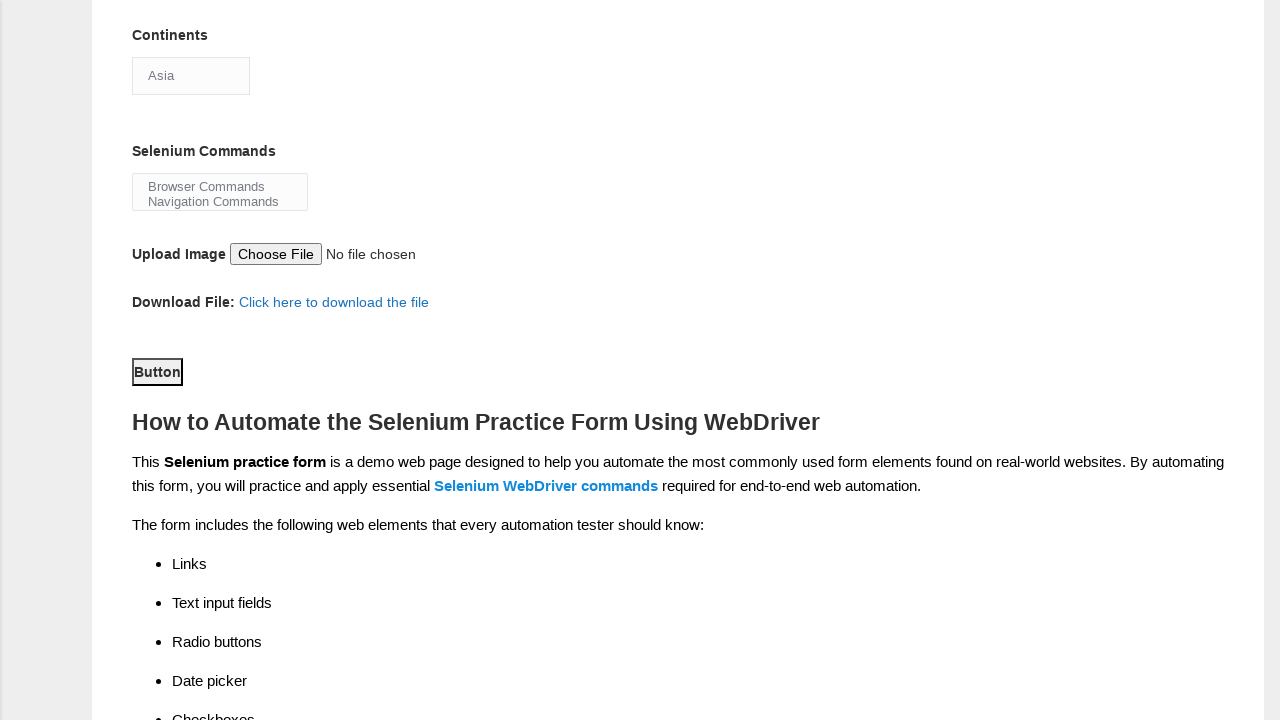

Located all tool checkboxes in the form
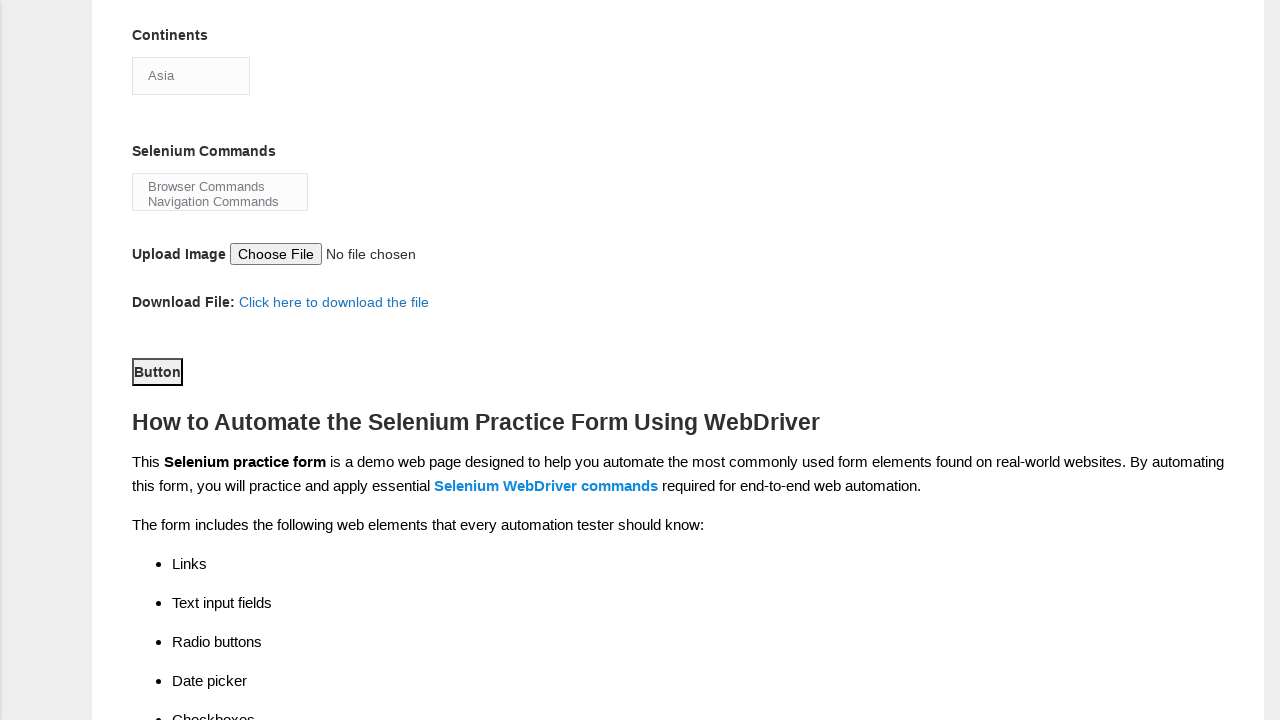

Found 3 tool checkboxes
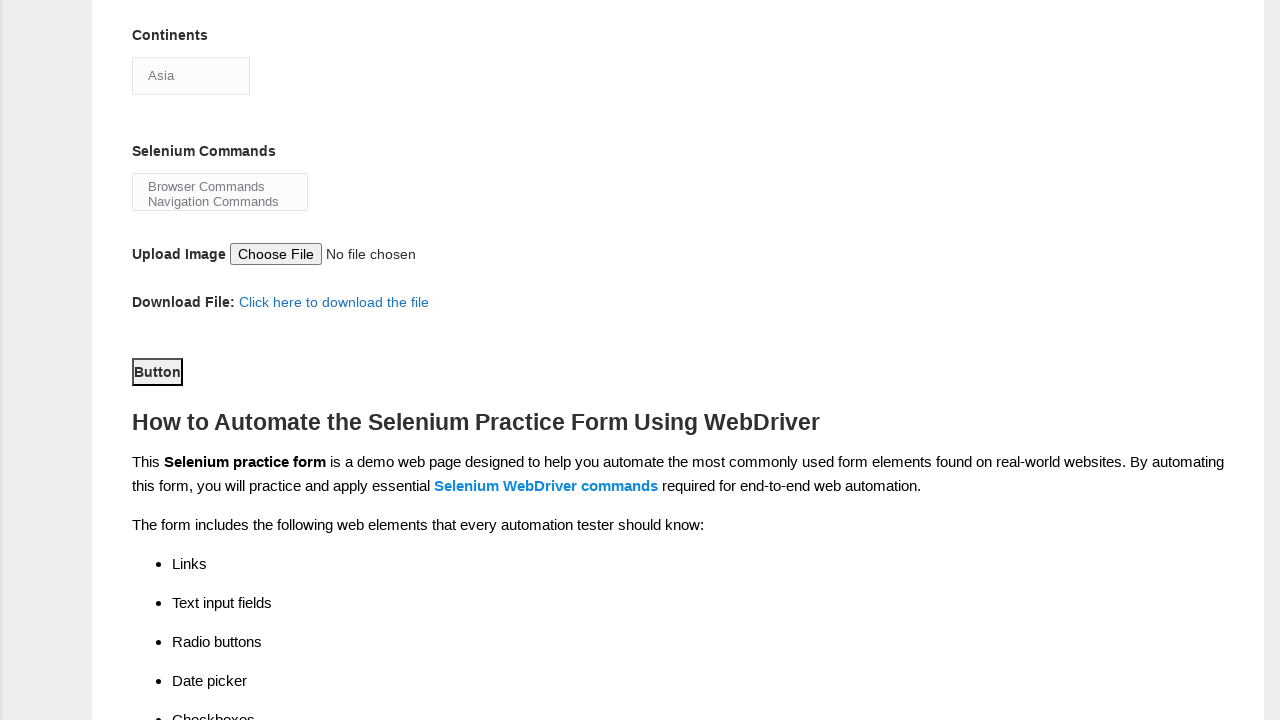

Clicked checkbox 1 in tools list at (281, 360) on input[type='checkbox'][name='tool'] >> nth=0
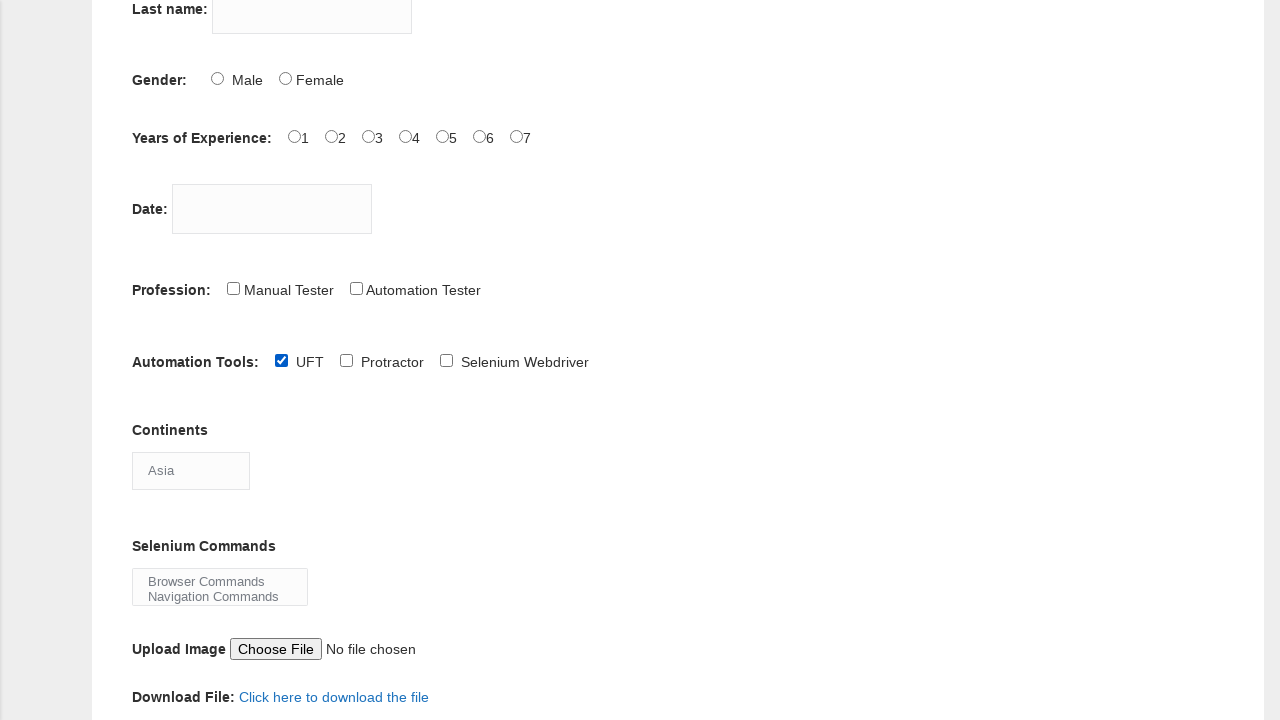

Waited 500ms after clicking checkbox 1
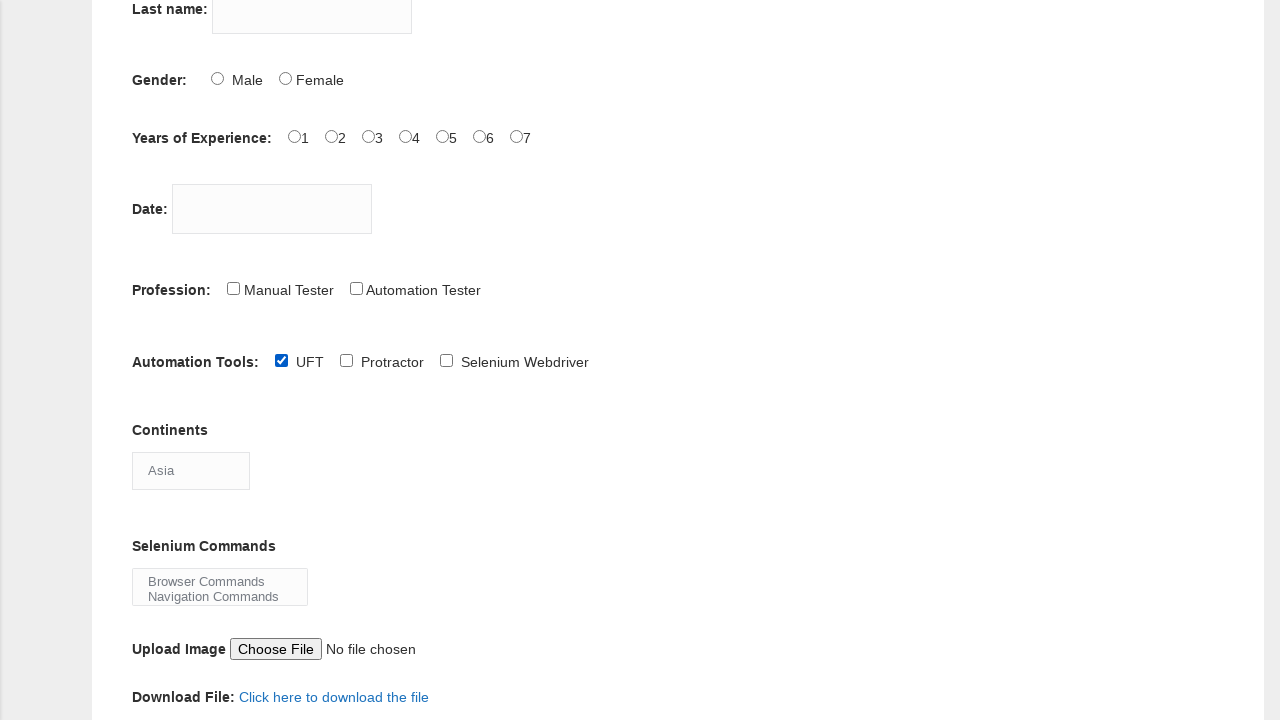

Clicked checkbox 2 in tools list at (346, 360) on input[type='checkbox'][name='tool'] >> nth=1
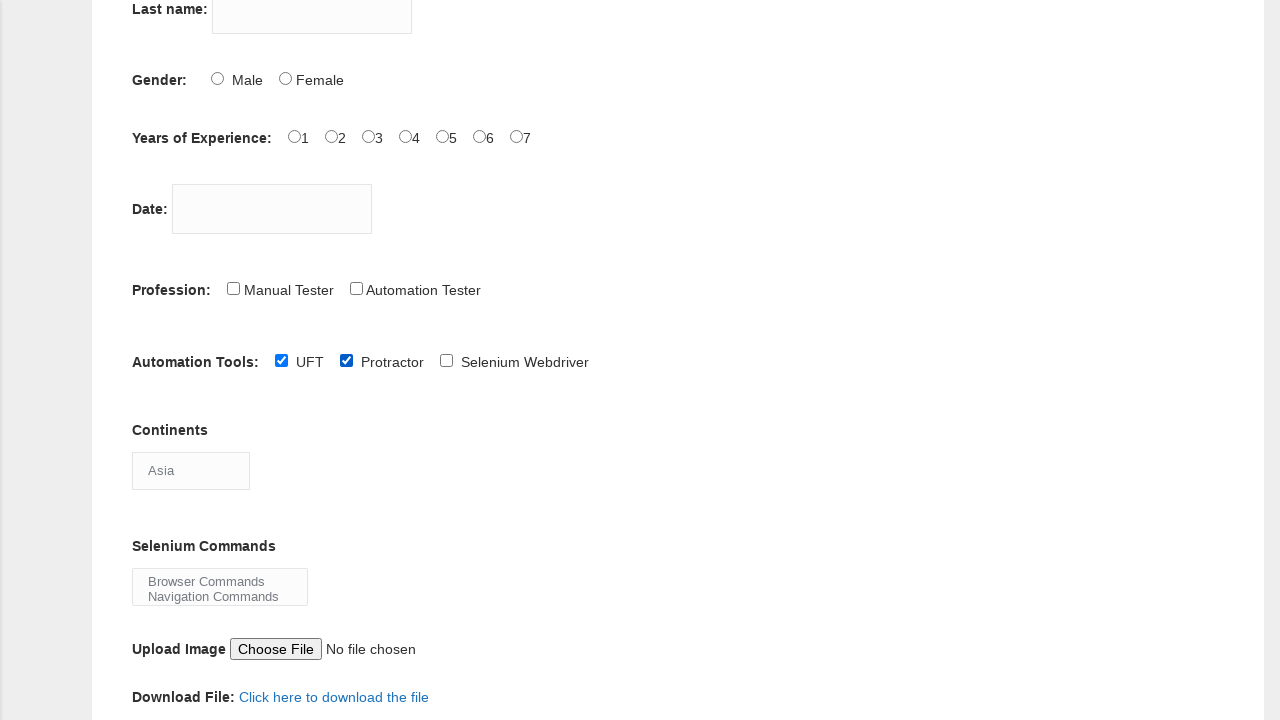

Waited 500ms after clicking checkbox 2
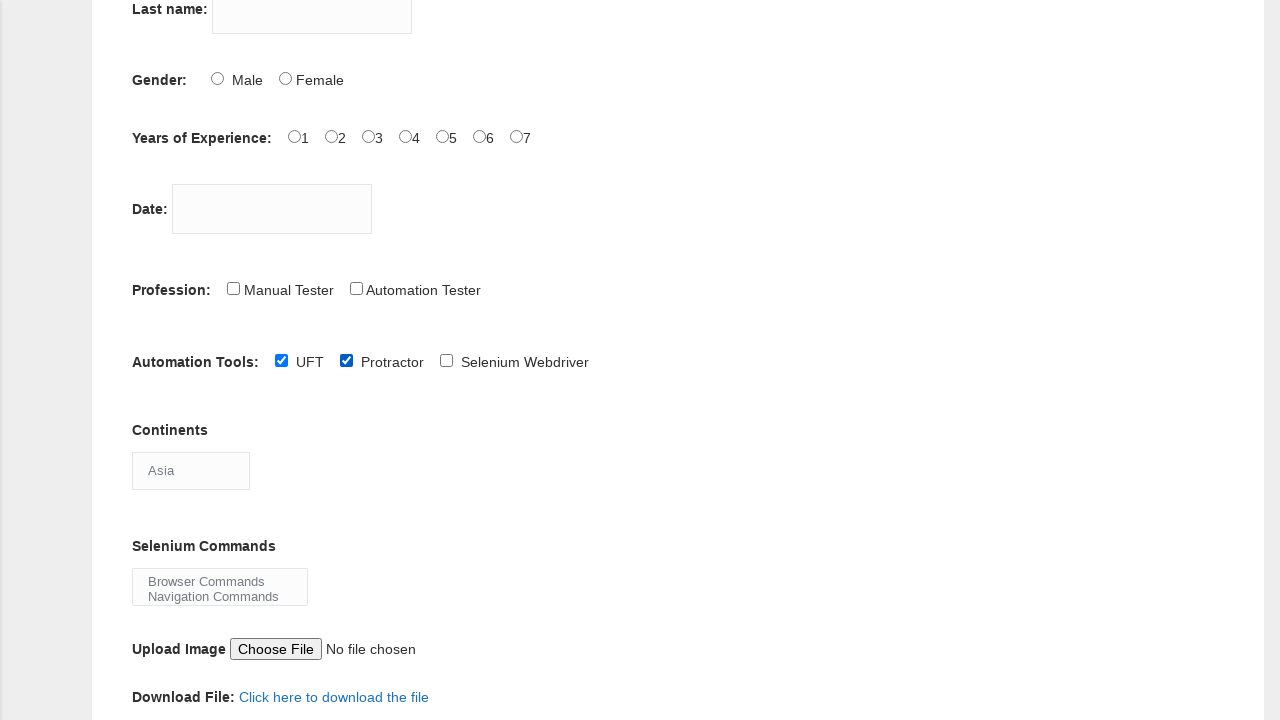

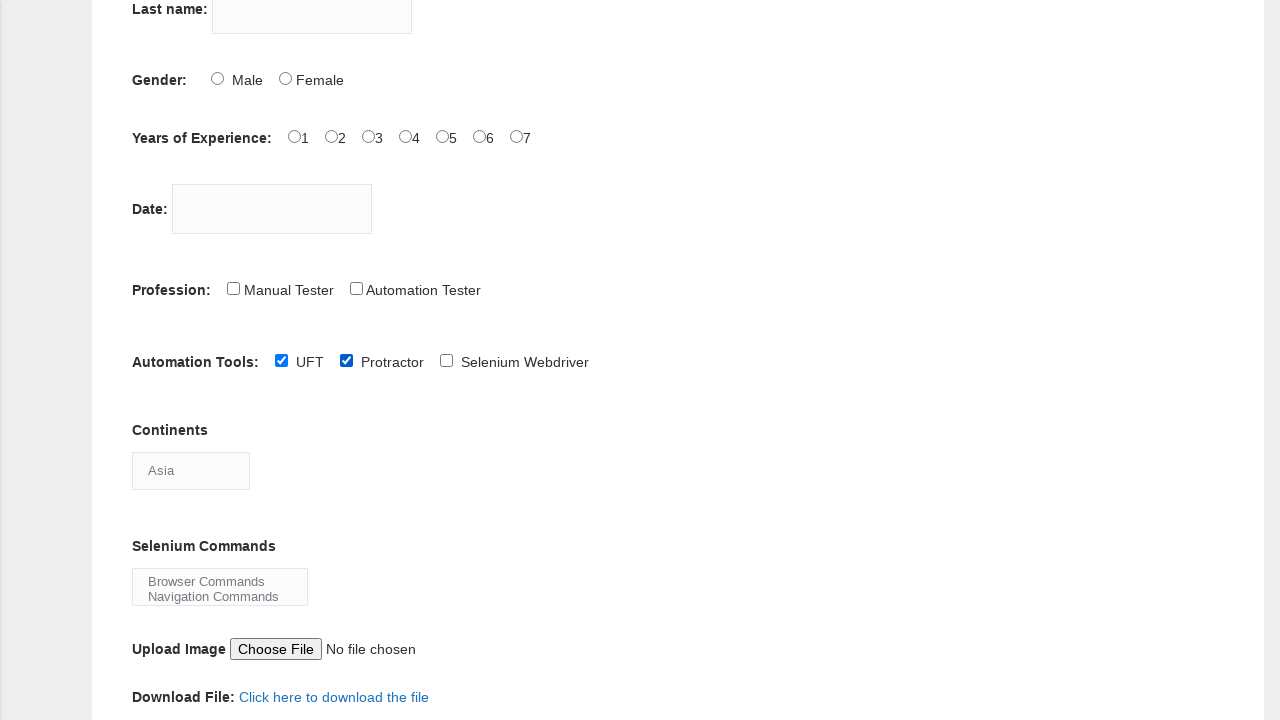